Tests the text box form by filling in a username field on the DemoQA practice site

Starting URL: https://demoqa.com/text-box

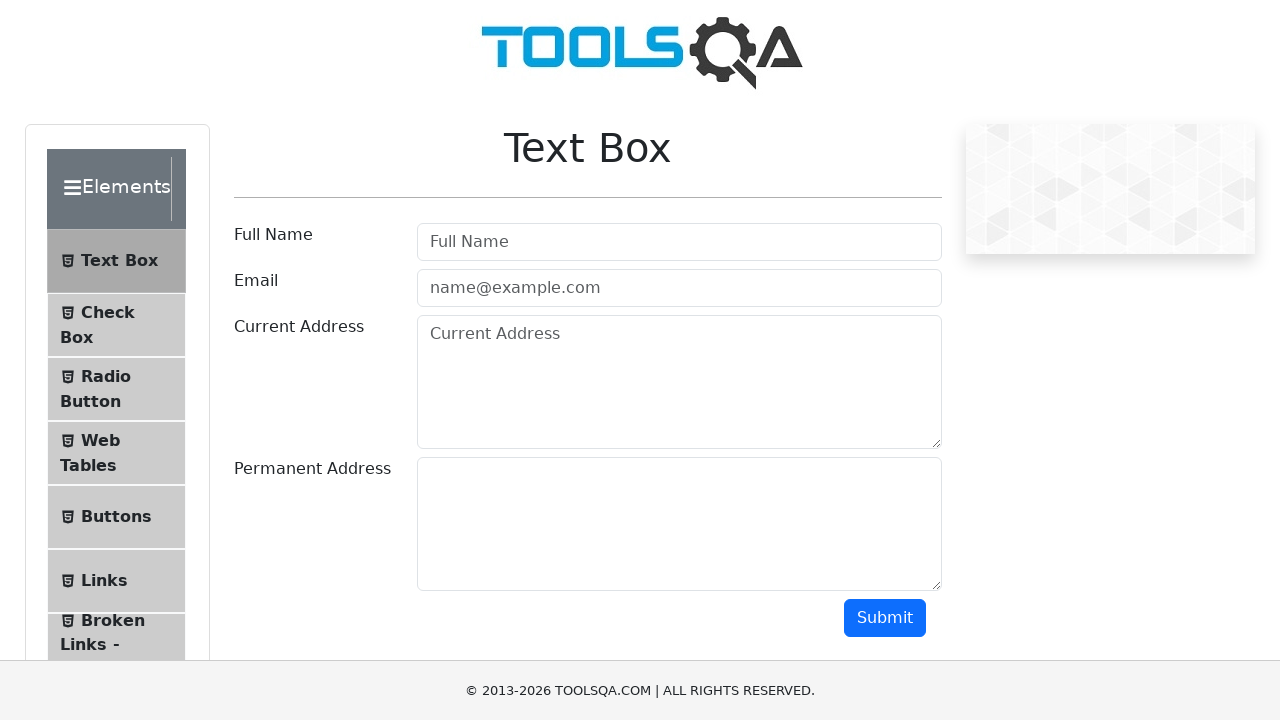

Filled username field with 'Petya' on #userName
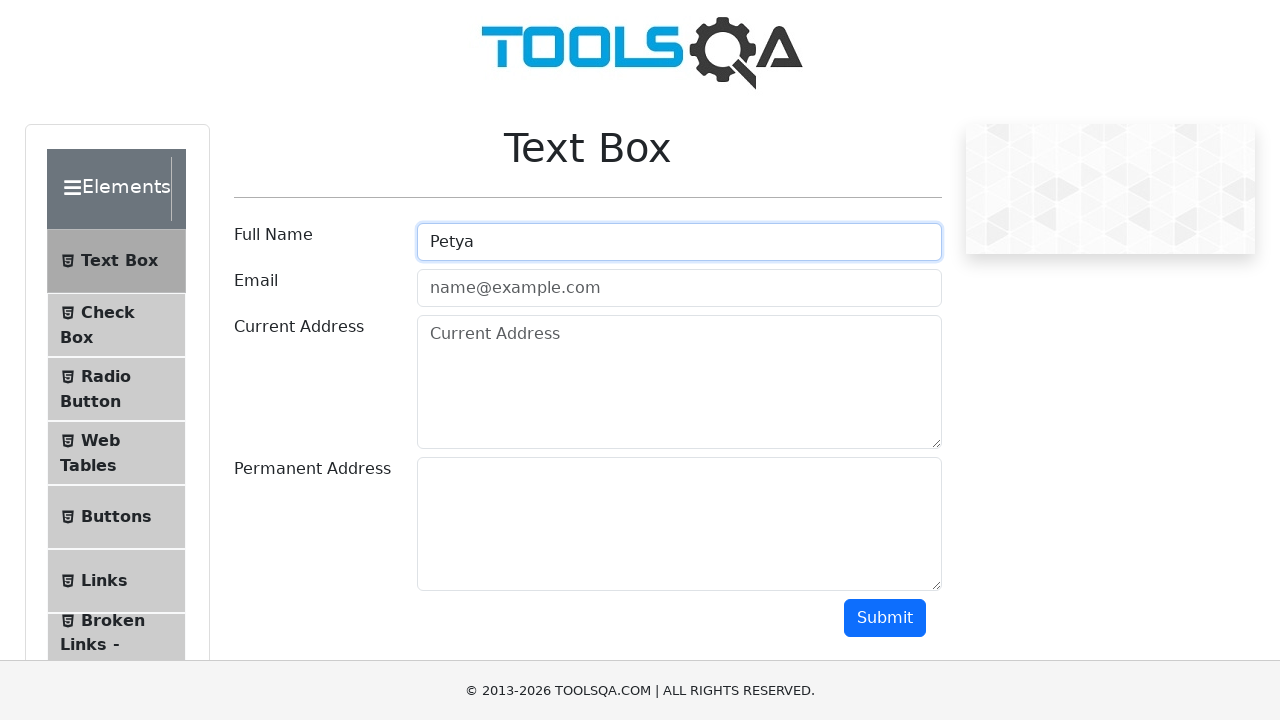

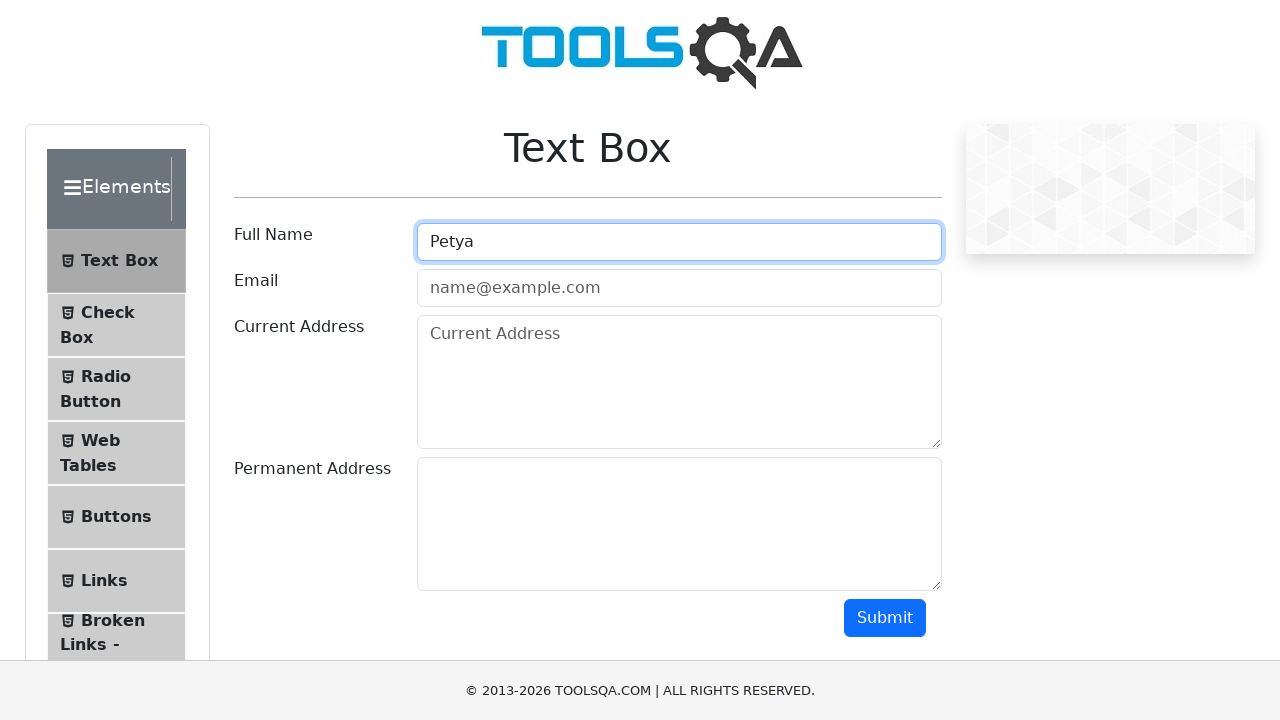